Navigates to Oracle Java documentation, clicks the Cloud link in the sidebar, and verifies that specific cloud-related content is displayed.

Starting URL: https://docs.oracle.com/en/java

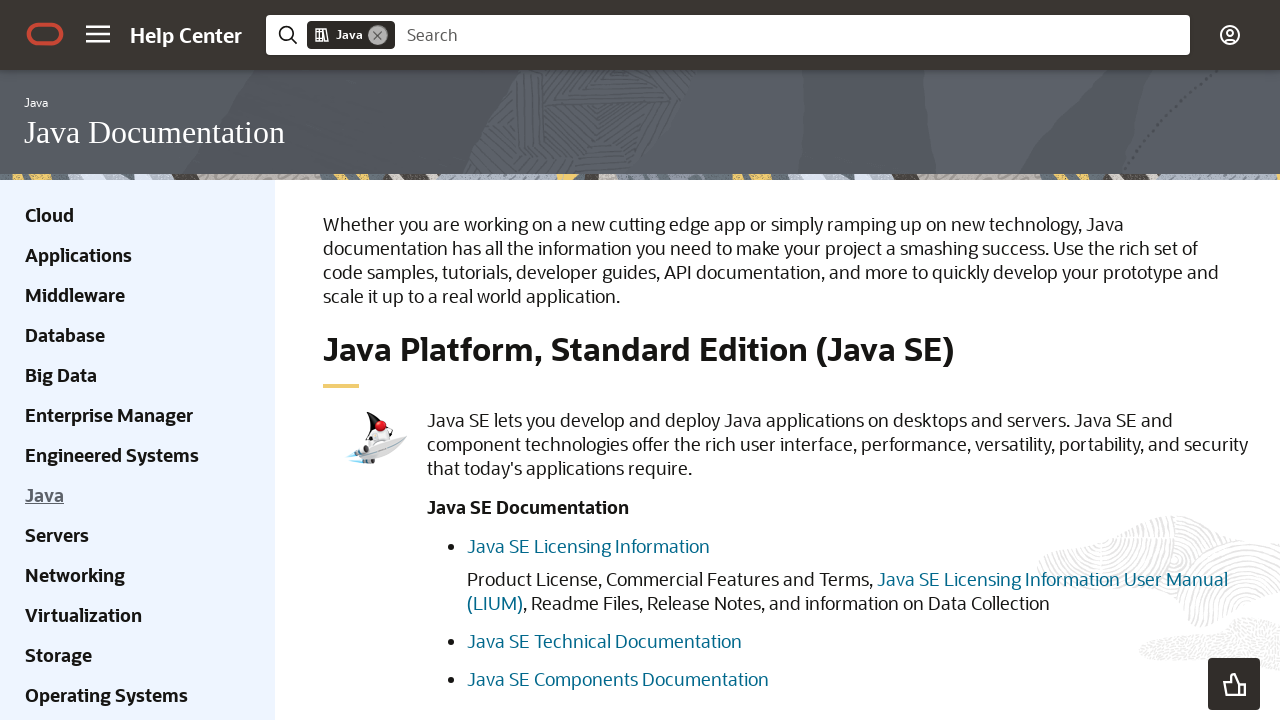

Clicked the Cloud link in the sidebar at (50, 215) on xpath=//div[@class='ohc-sidebar hidden-xs']//a[contains(text(), 'Cloud')]
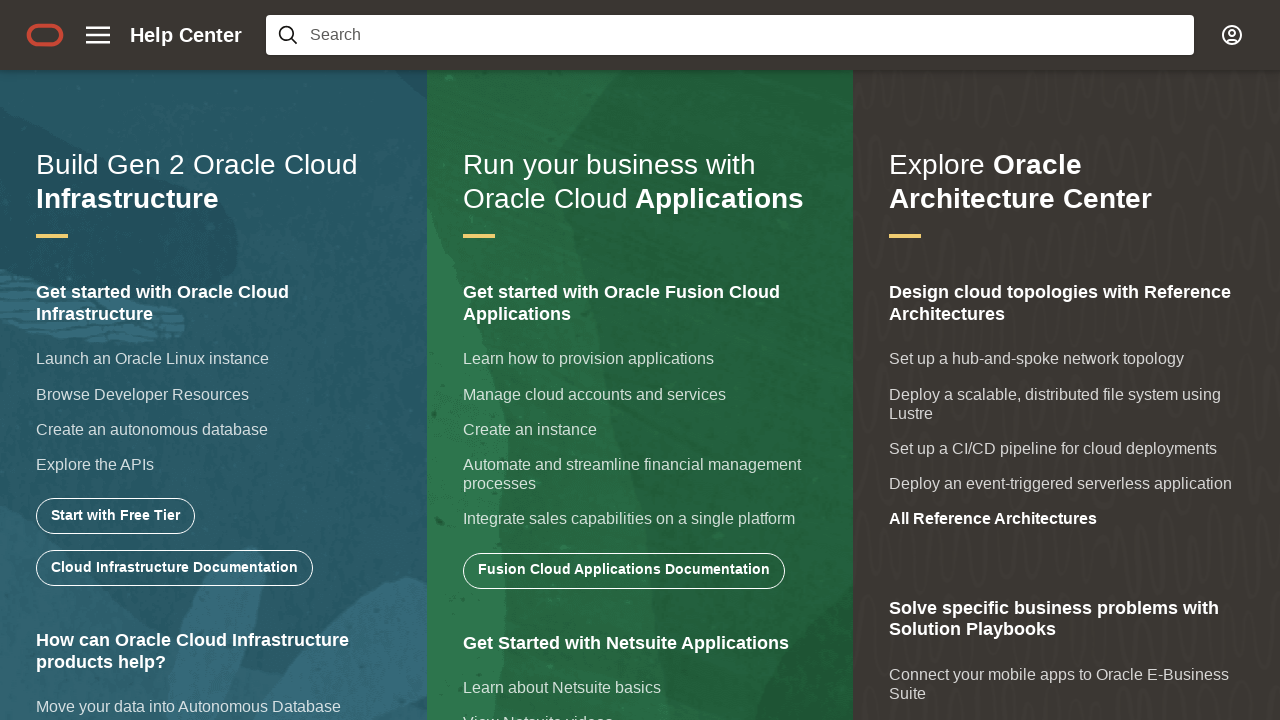

Cloud infrastructure content loaded and is visible
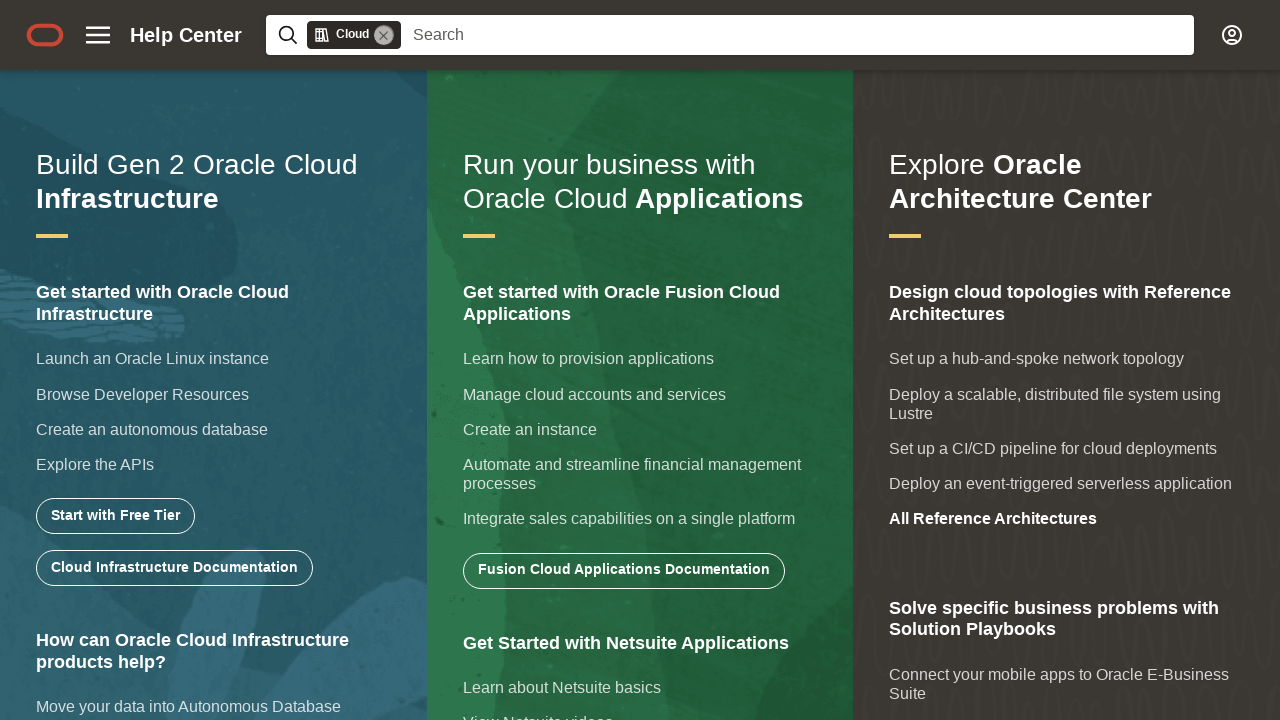

Verified cloud infrastructure text content matches expected value
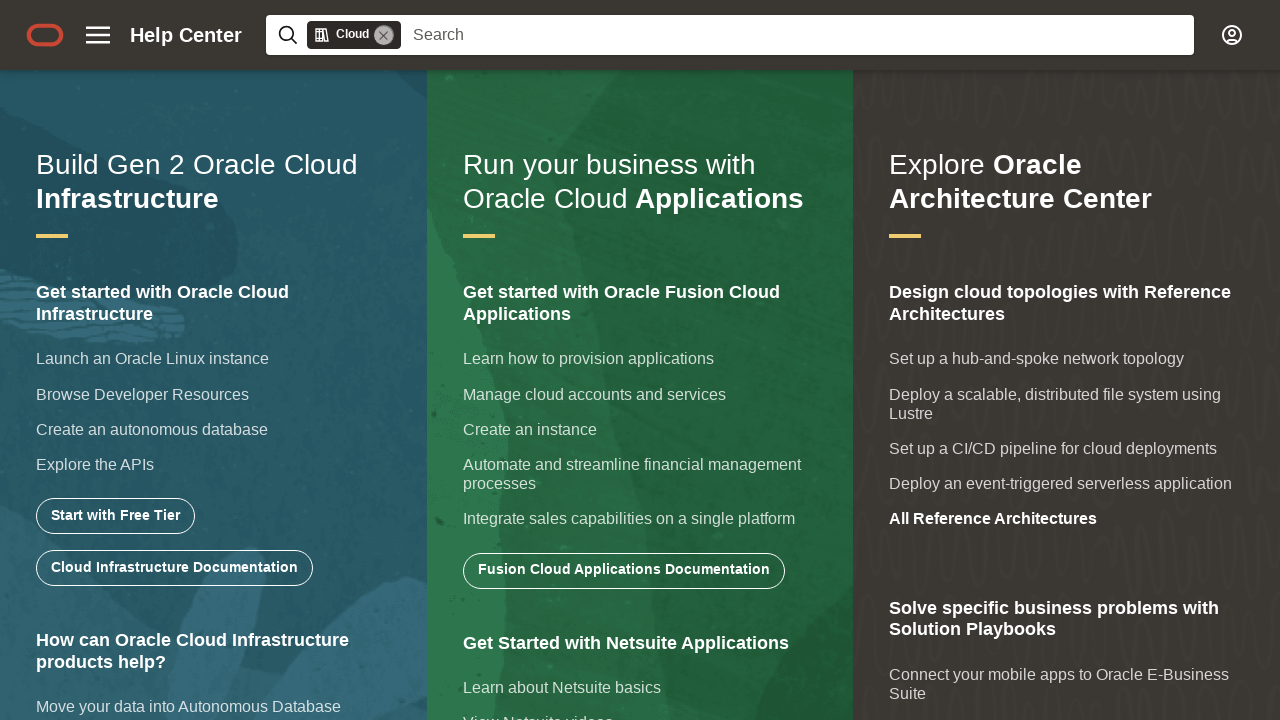

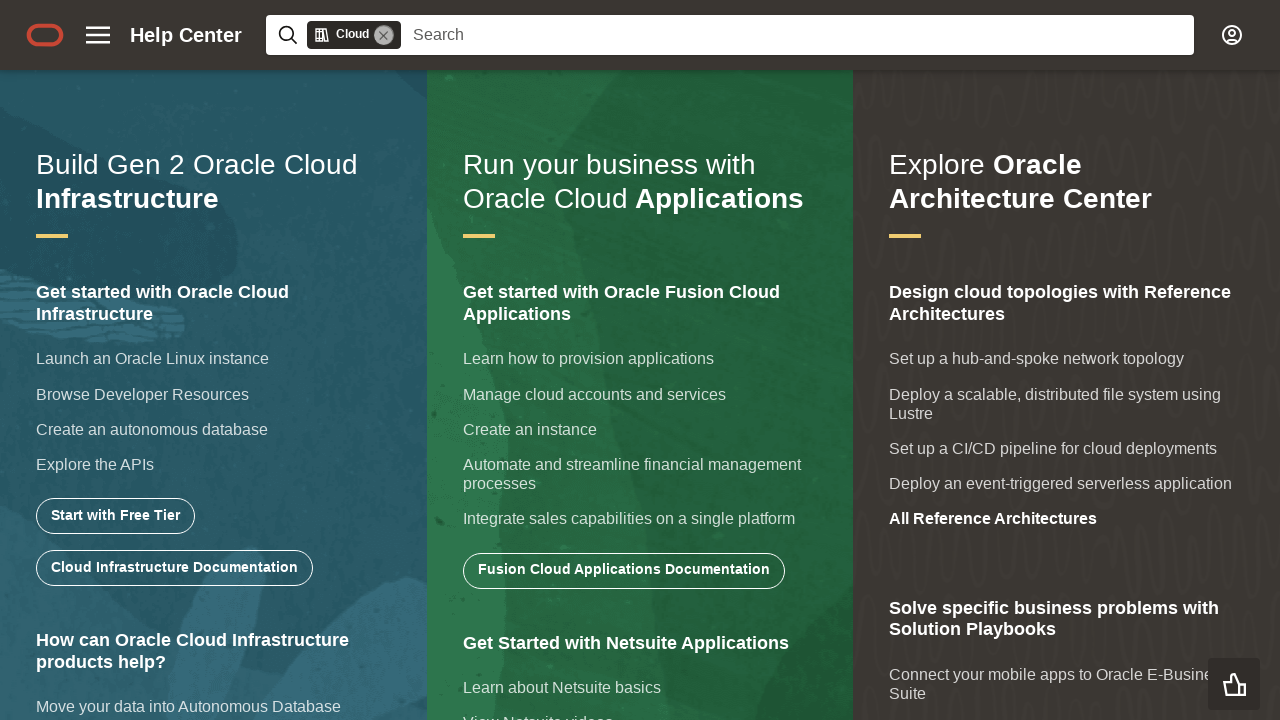